Tests browser window handling by opening a new tab and window, then switching between them to verify content

Starting URL: https://demoqa.com/browser-windows

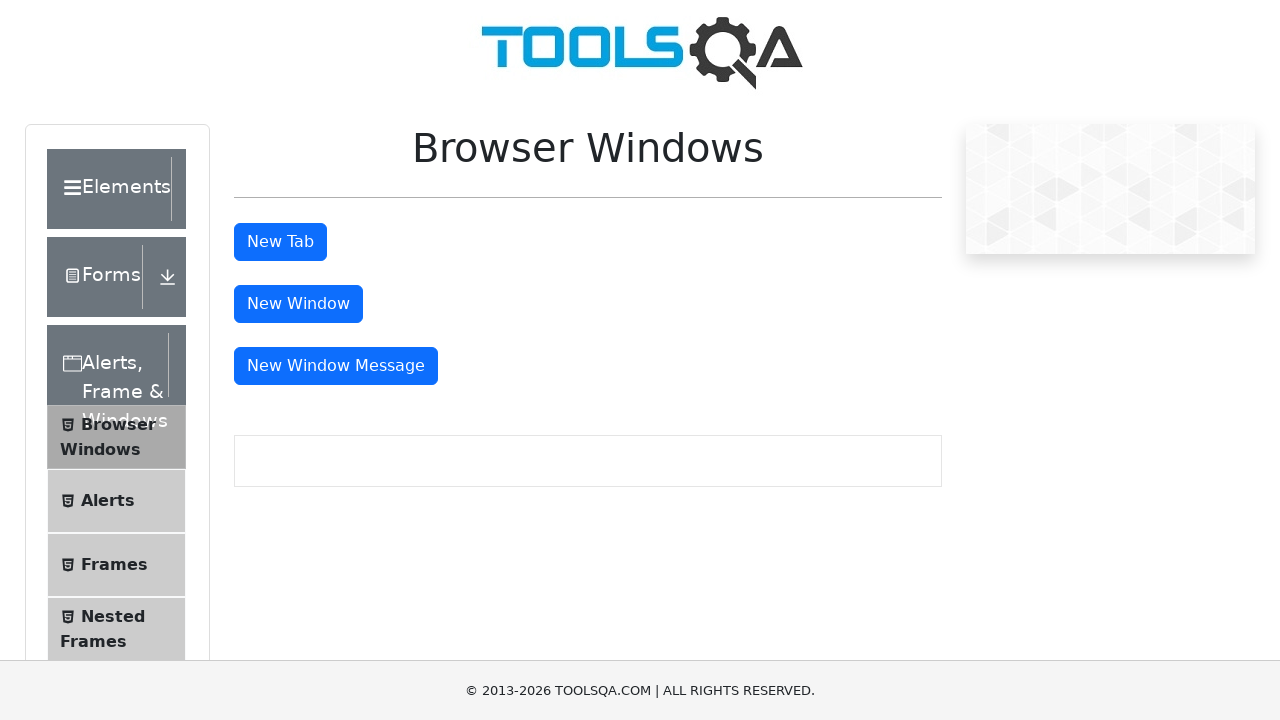

Clicked button to open new tab at (280, 242) on #tabButton
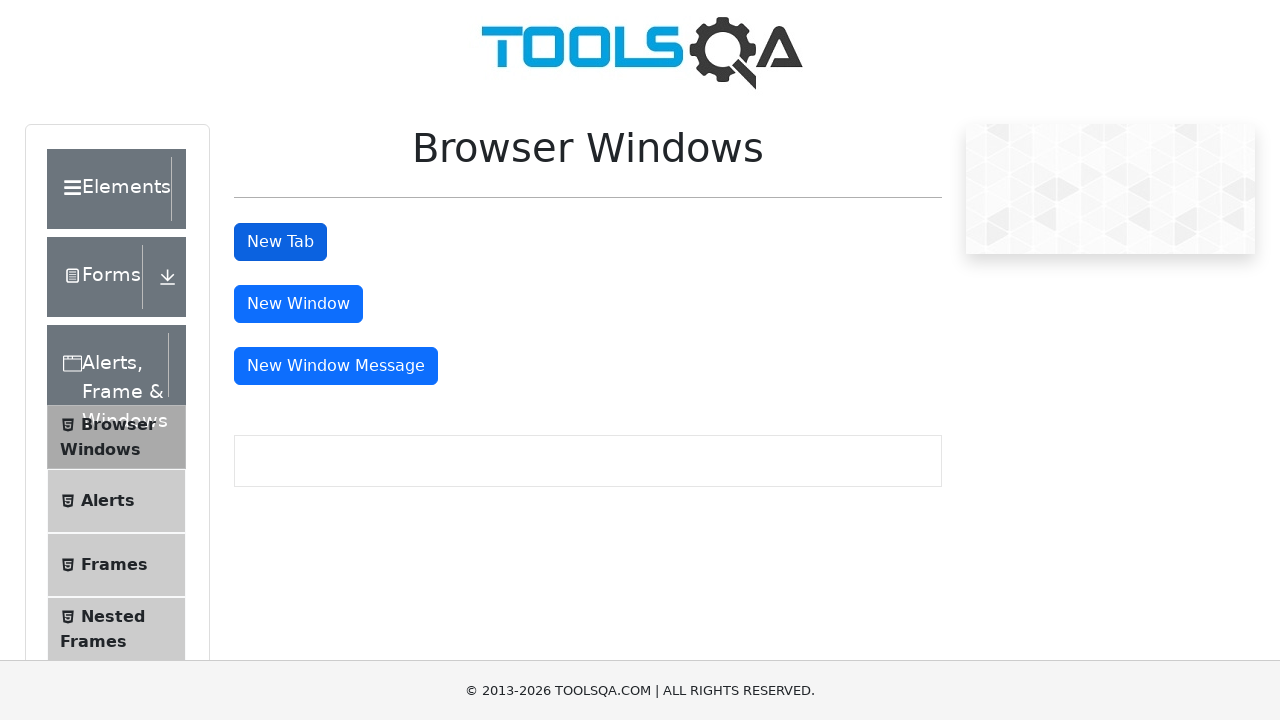

Clicked button to open new window at (298, 304) on #windowButton
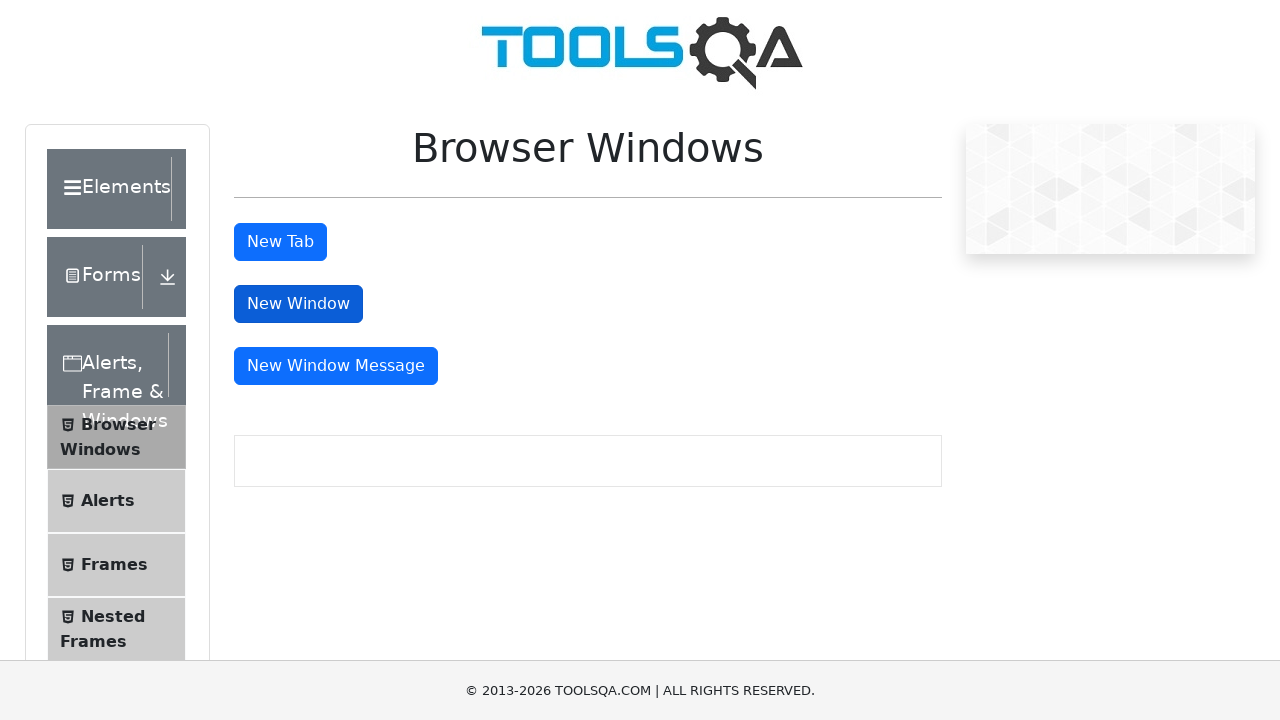

New window page object captured
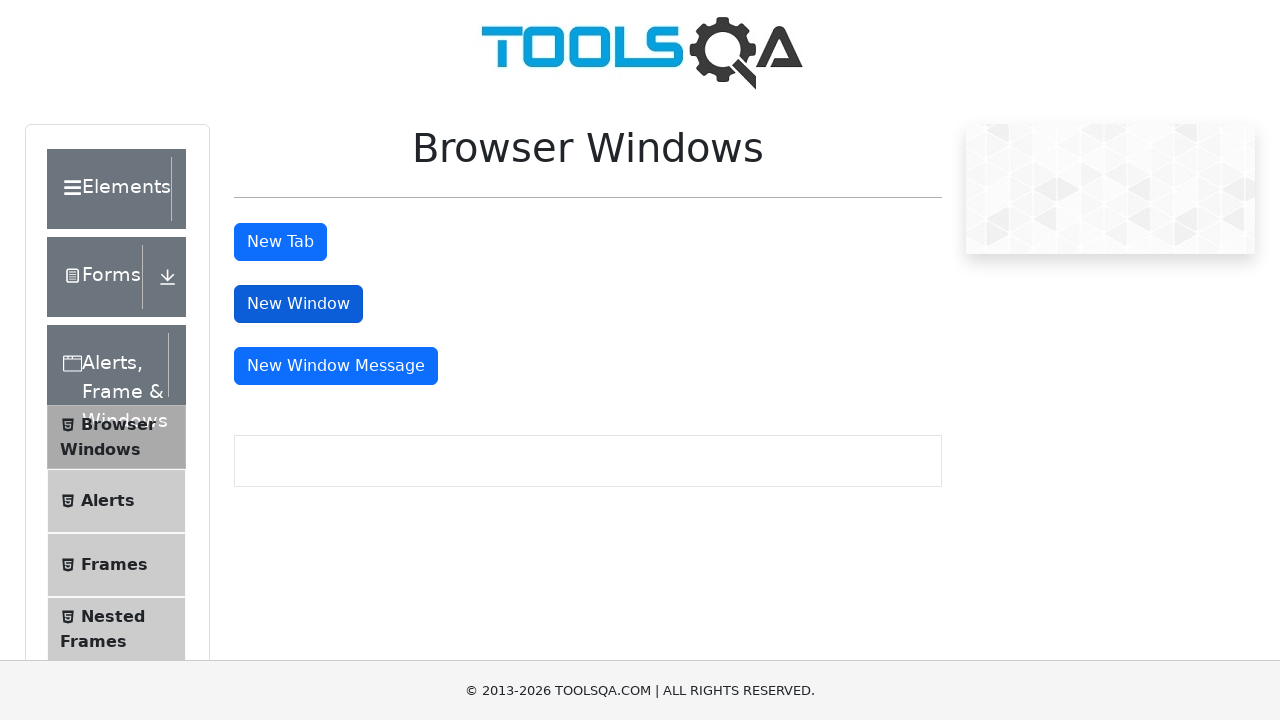

Sample heading element loaded in new window
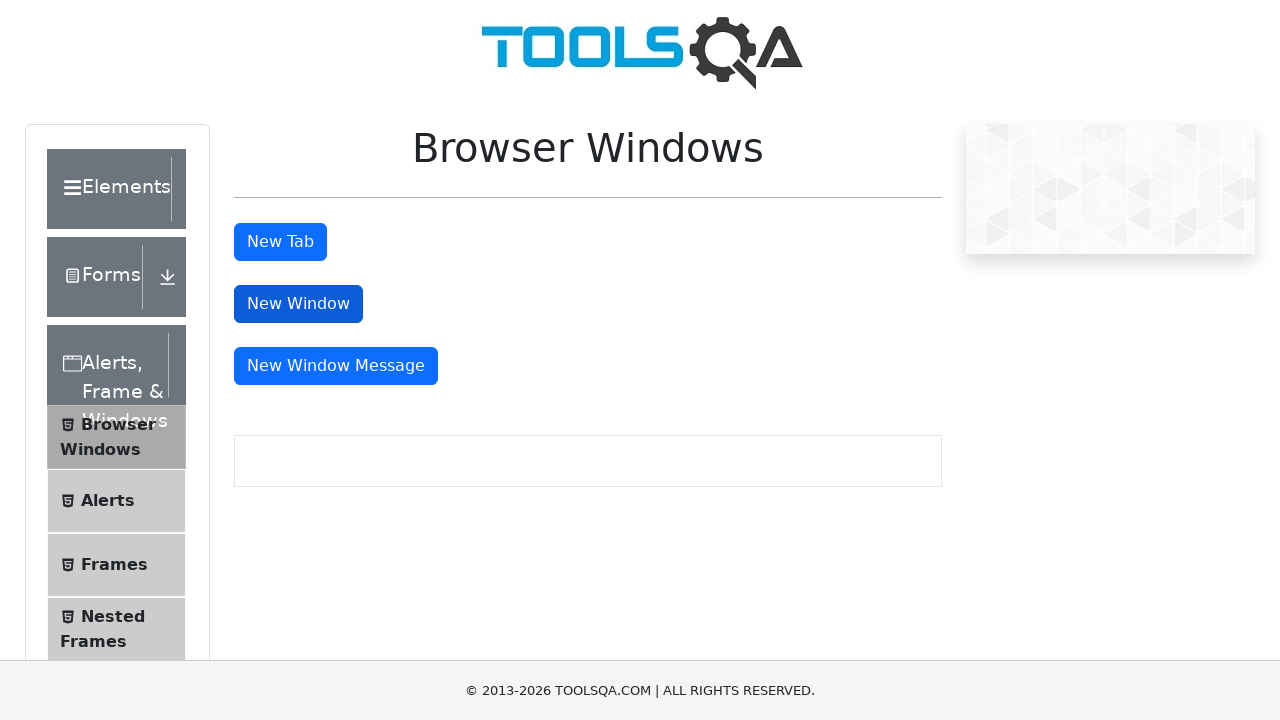

Retrieved heading text from new window: This is a sample page
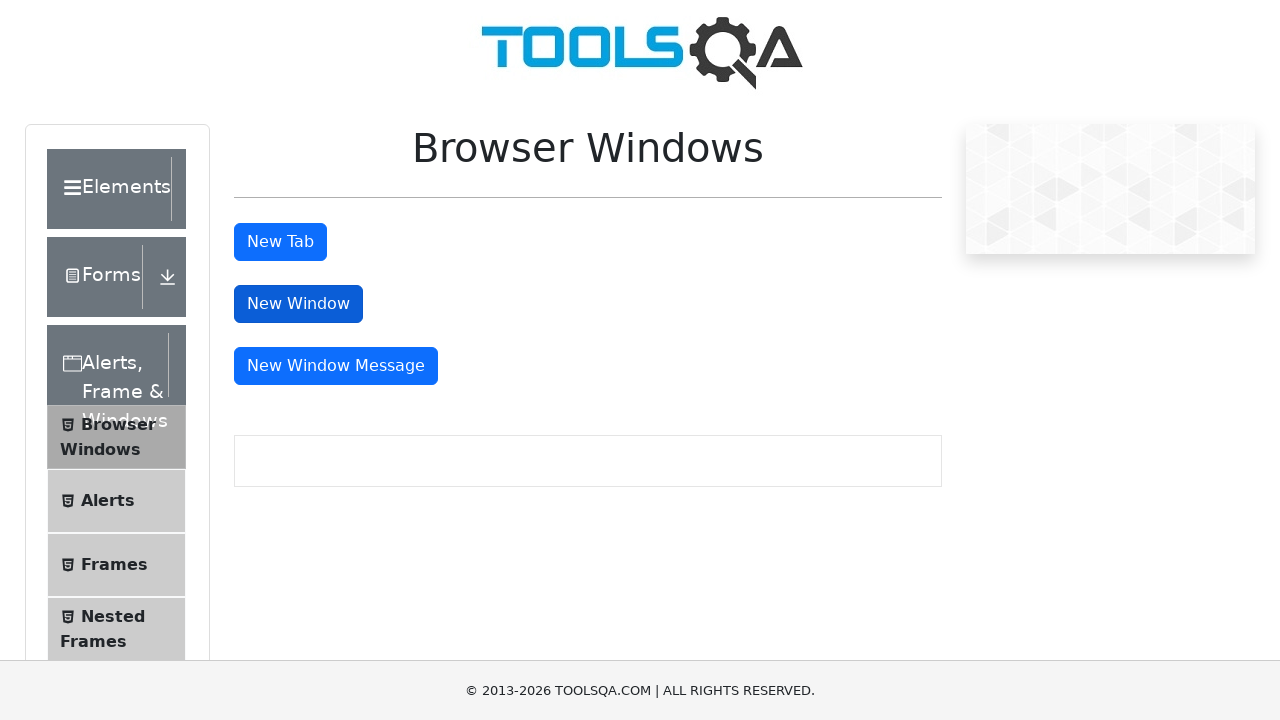

Printed heading text to console
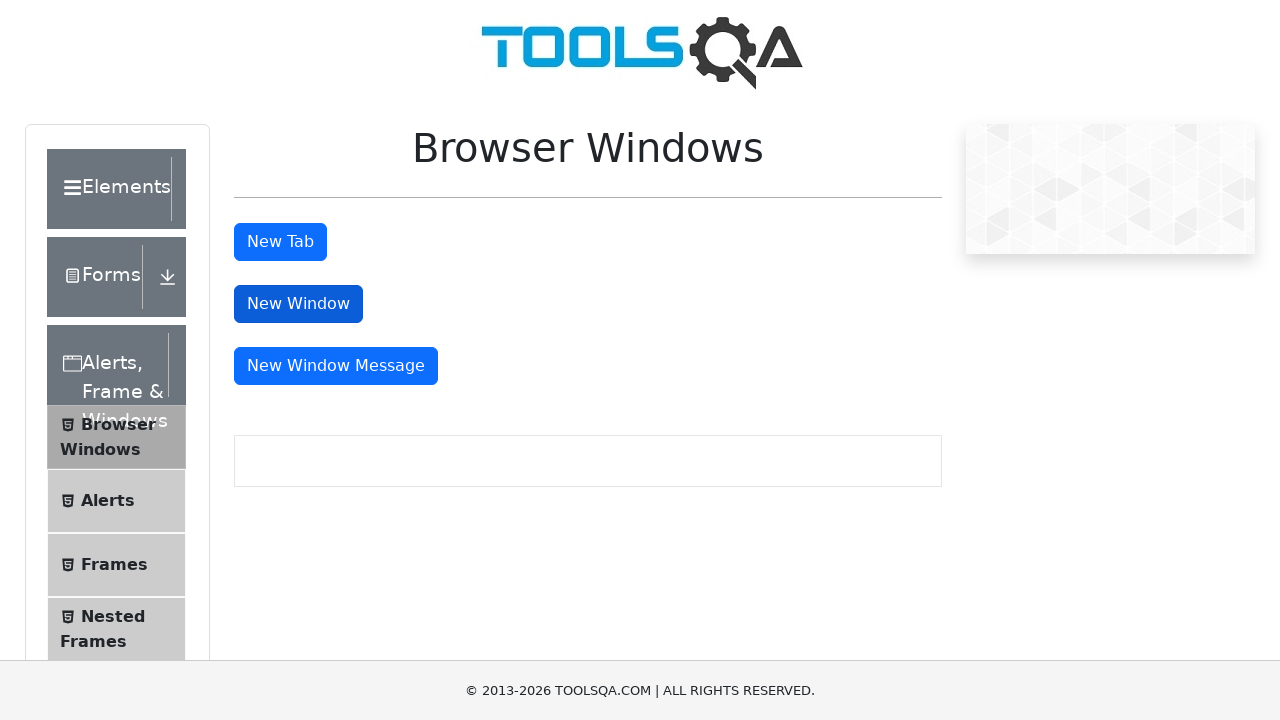

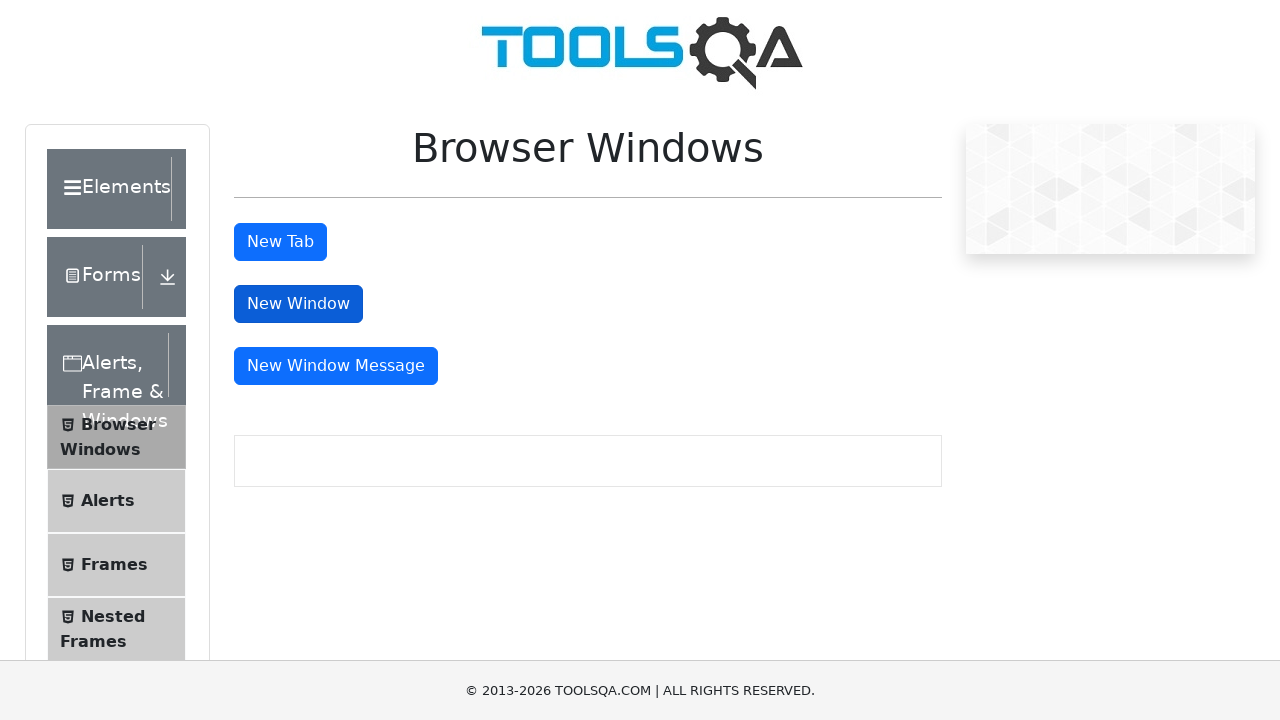